Navigates to the Macy's homepage and verifies the page loads successfully

Starting URL: http://www.macys.com

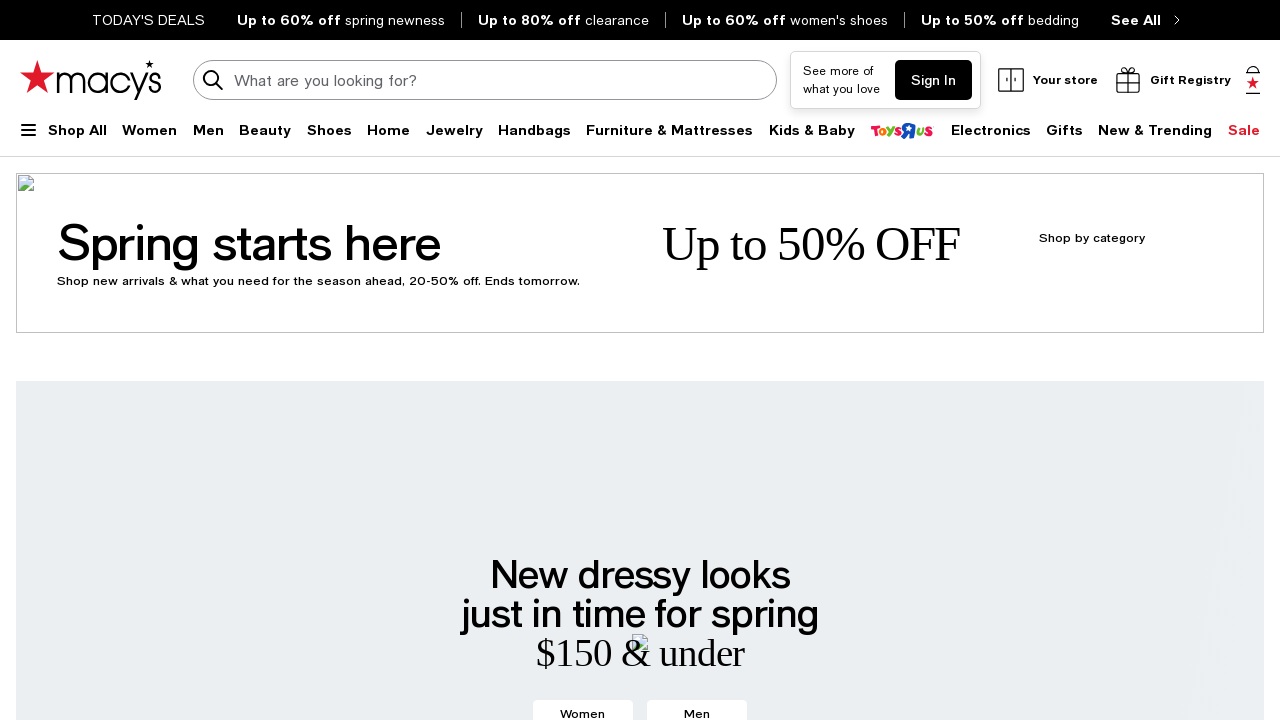

Waited for Macy's homepage to fully load (DOM content loaded)
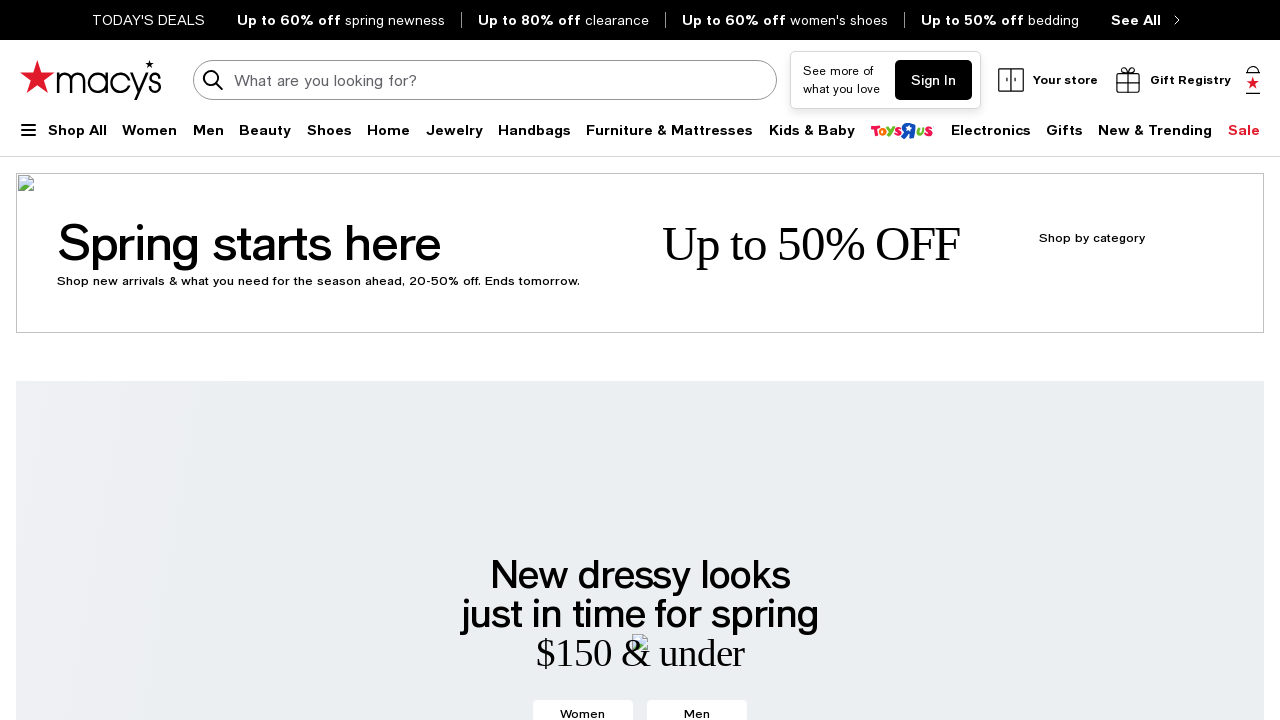

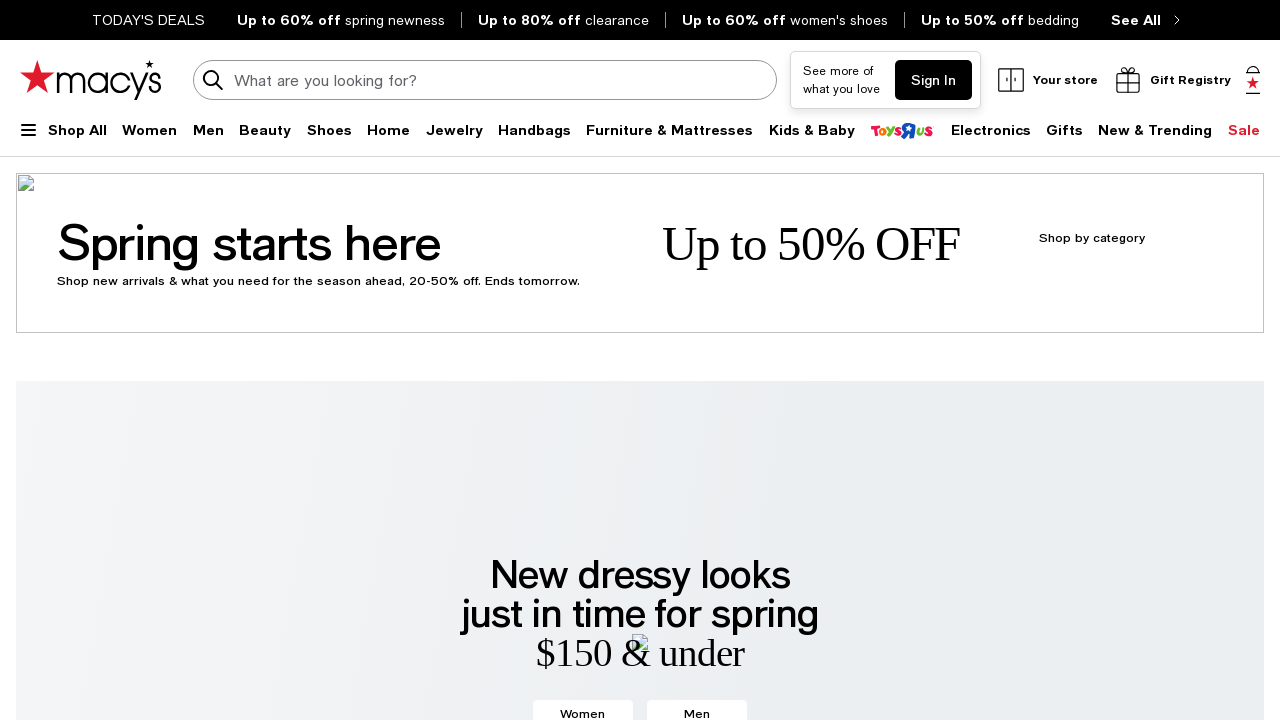